Tests axis-restricted drag and drop by switching to the Axis Restricted tab and dragging elements

Starting URL: https://demoqa.com/dragabble

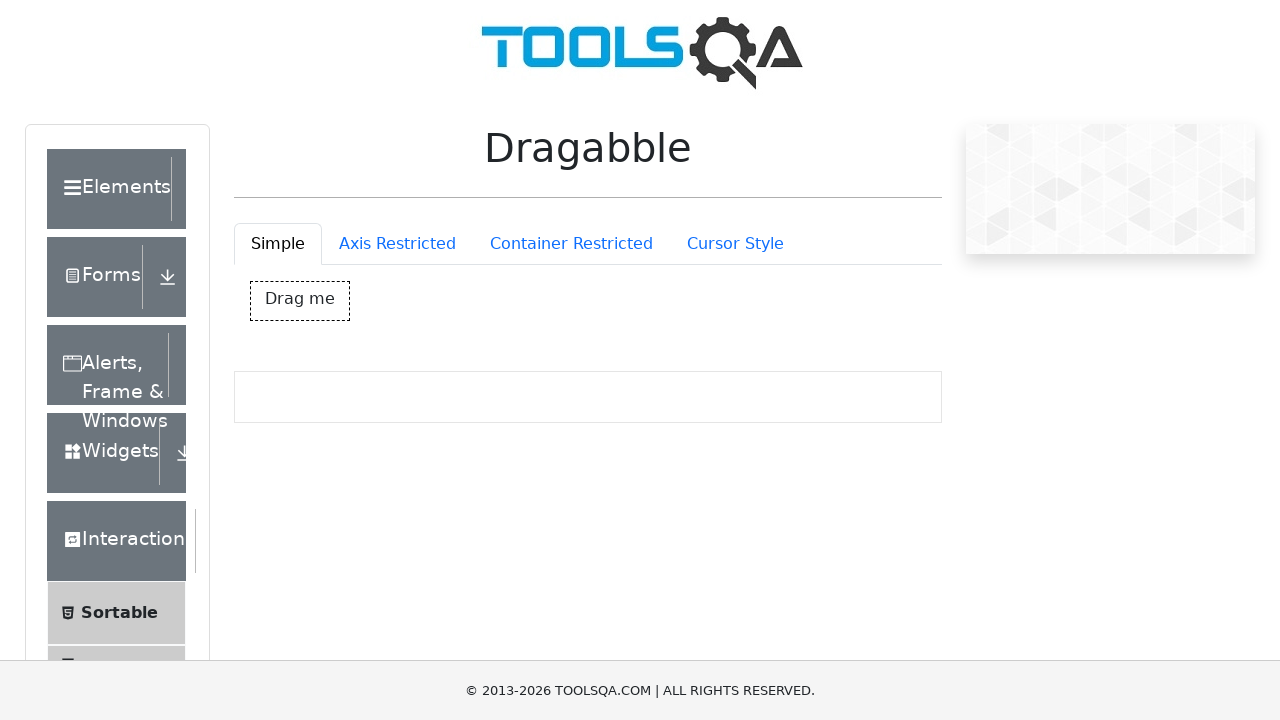

Navigated to DragDrop demo page
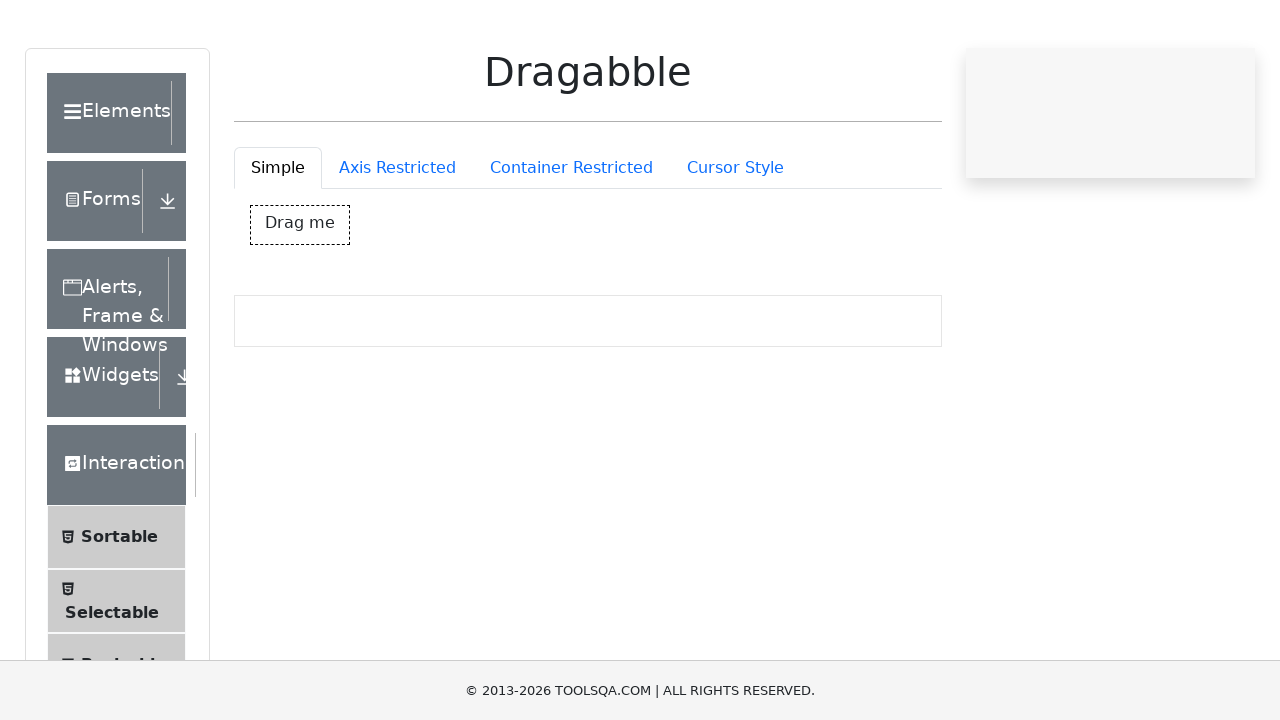

Clicked on the Axis Restricted tab at (397, 244) on text='Axis Restricted'
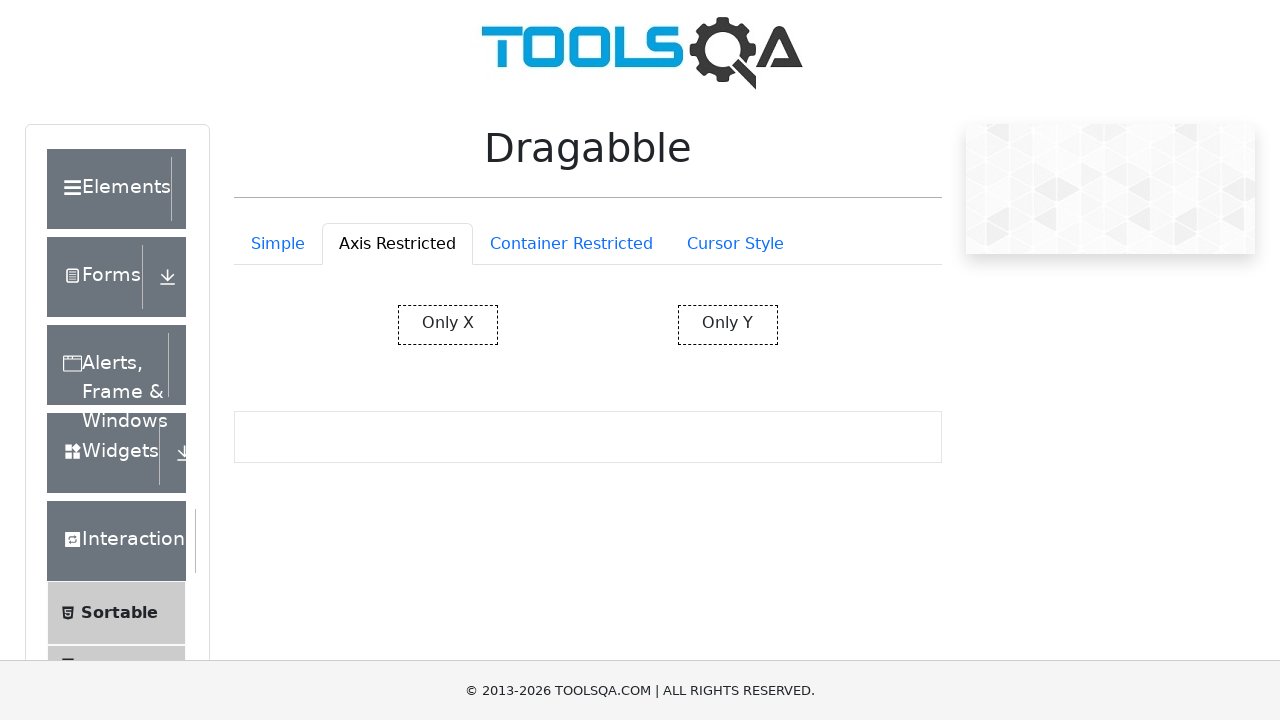

Located source element 'Only X'
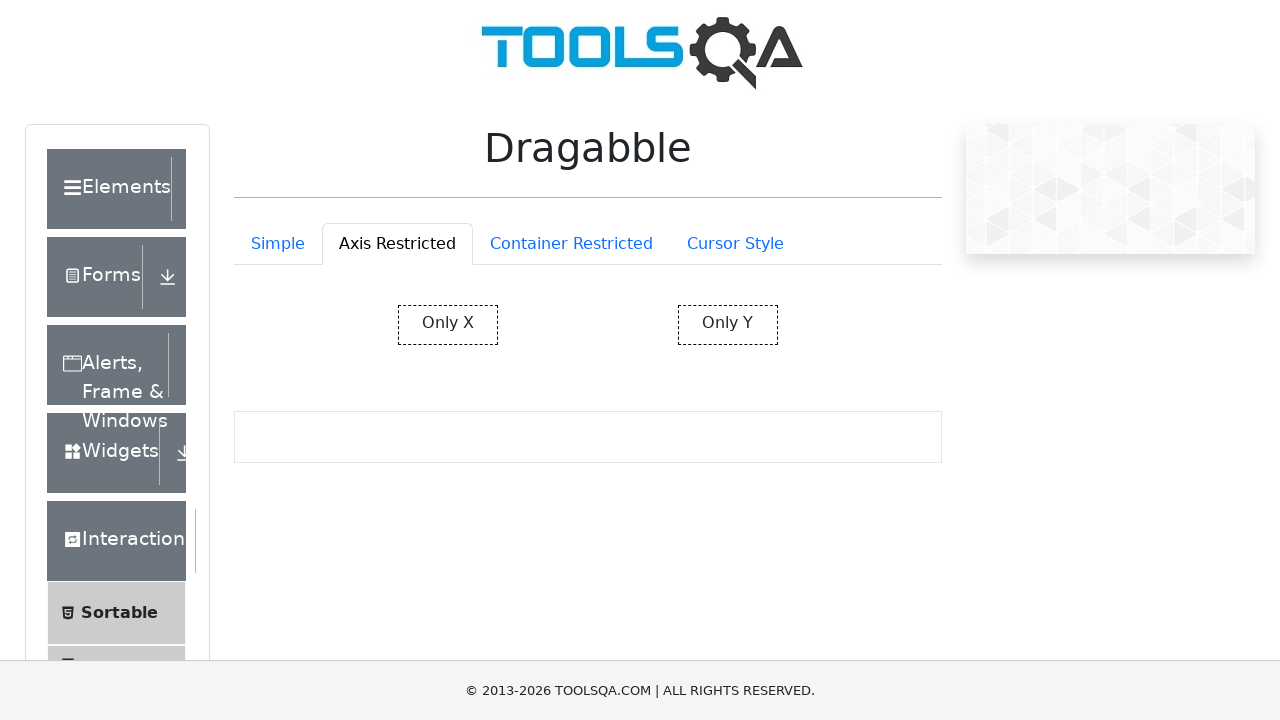

Located target element 'Only Y'
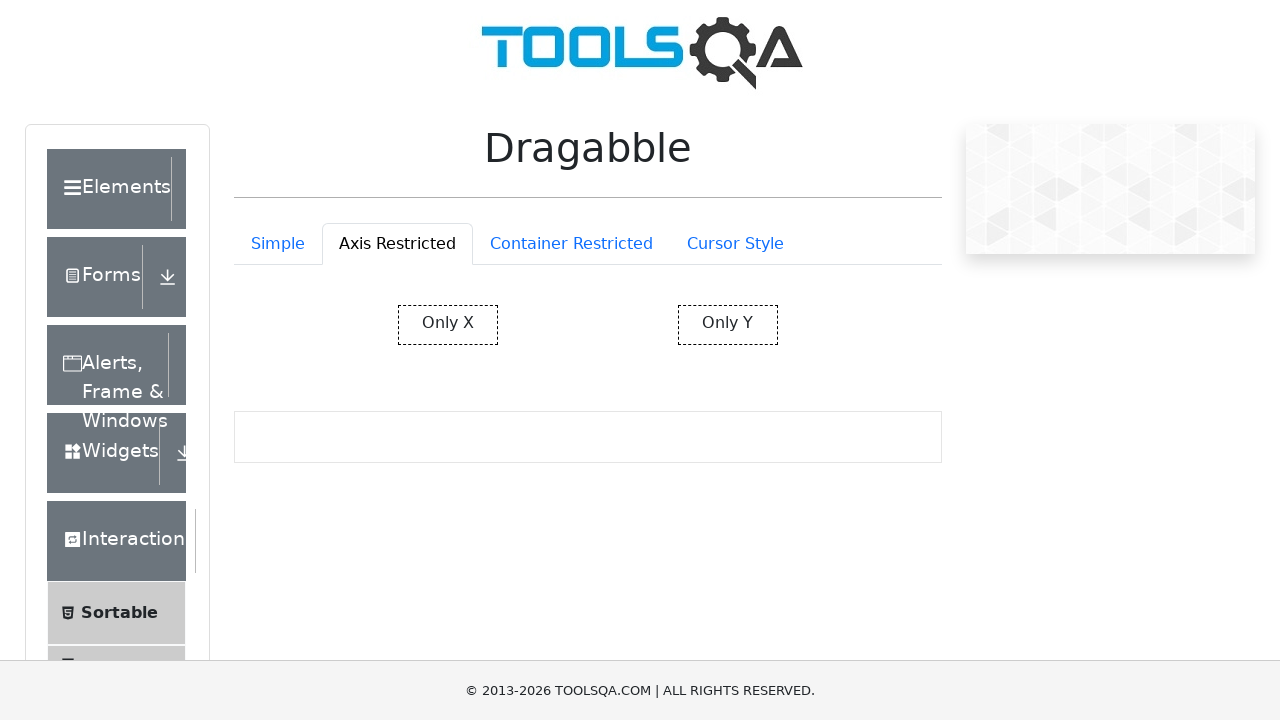

Dragged 'Only X' element to 'Only Y' element for axis-restricted drag and drop at (728, 325)
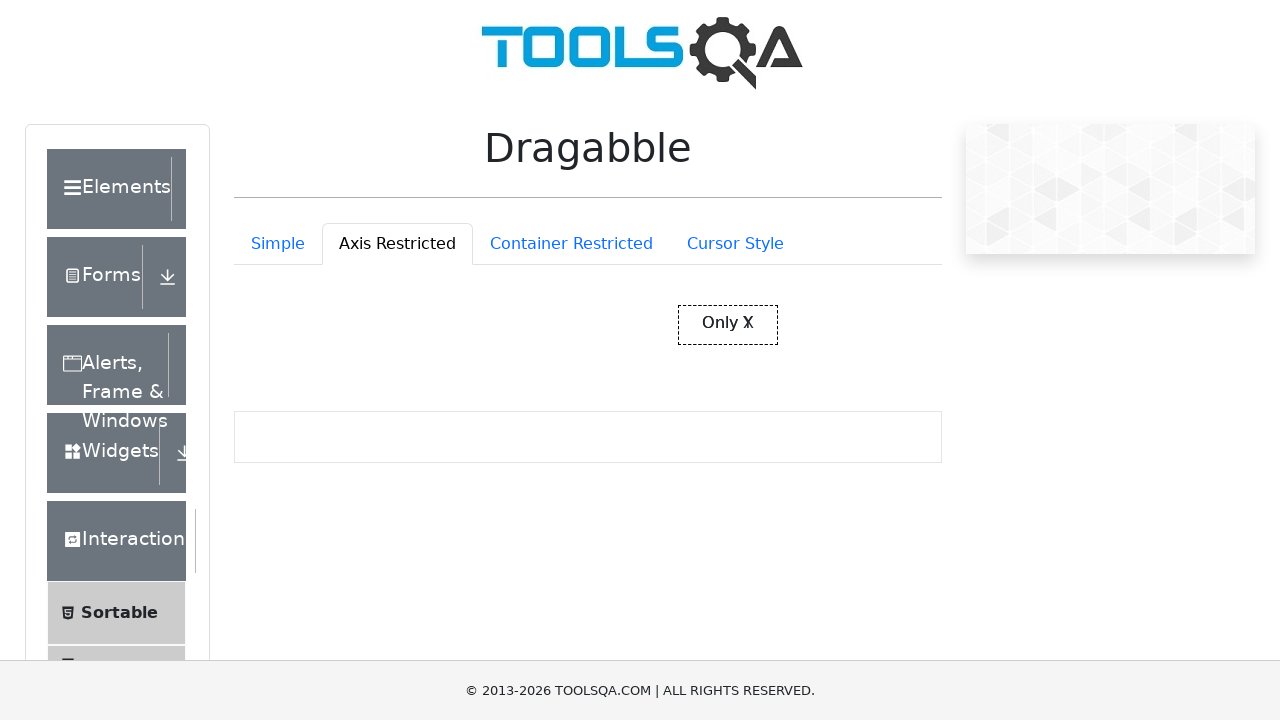

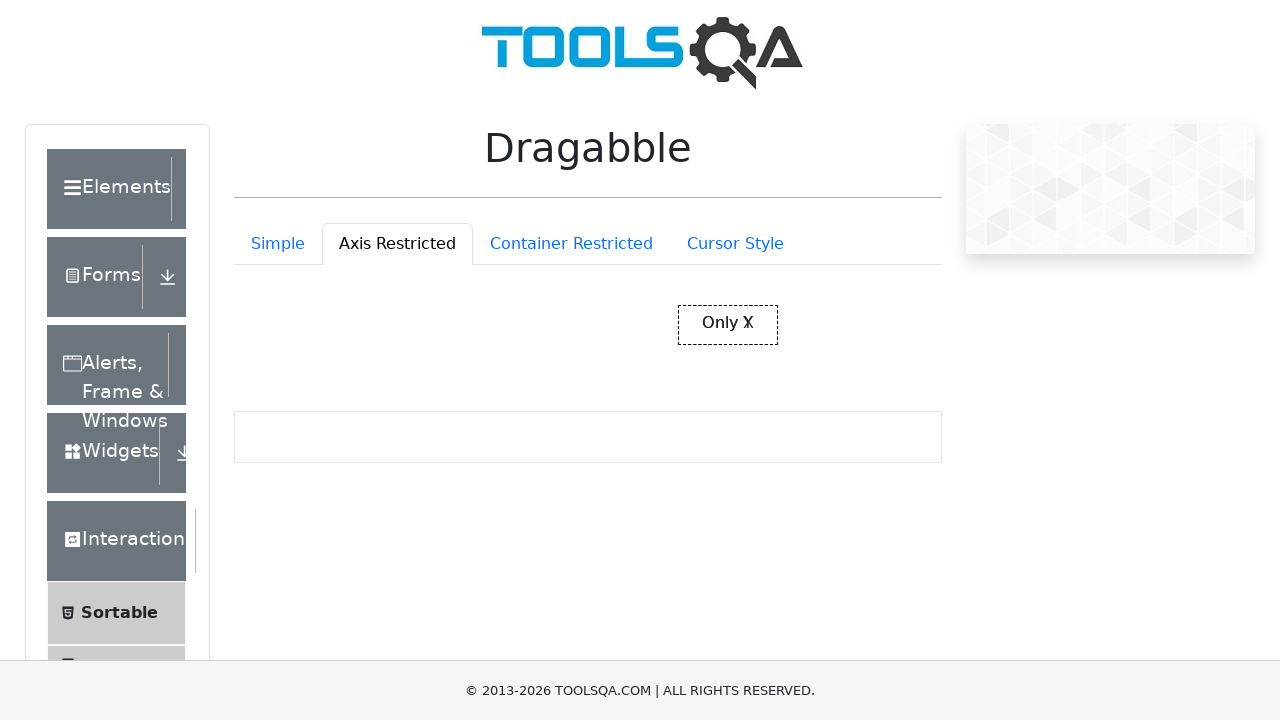